Tests that todo data persists after page reload, including completion state.

Starting URL: https://demo.playwright.dev/todomvc

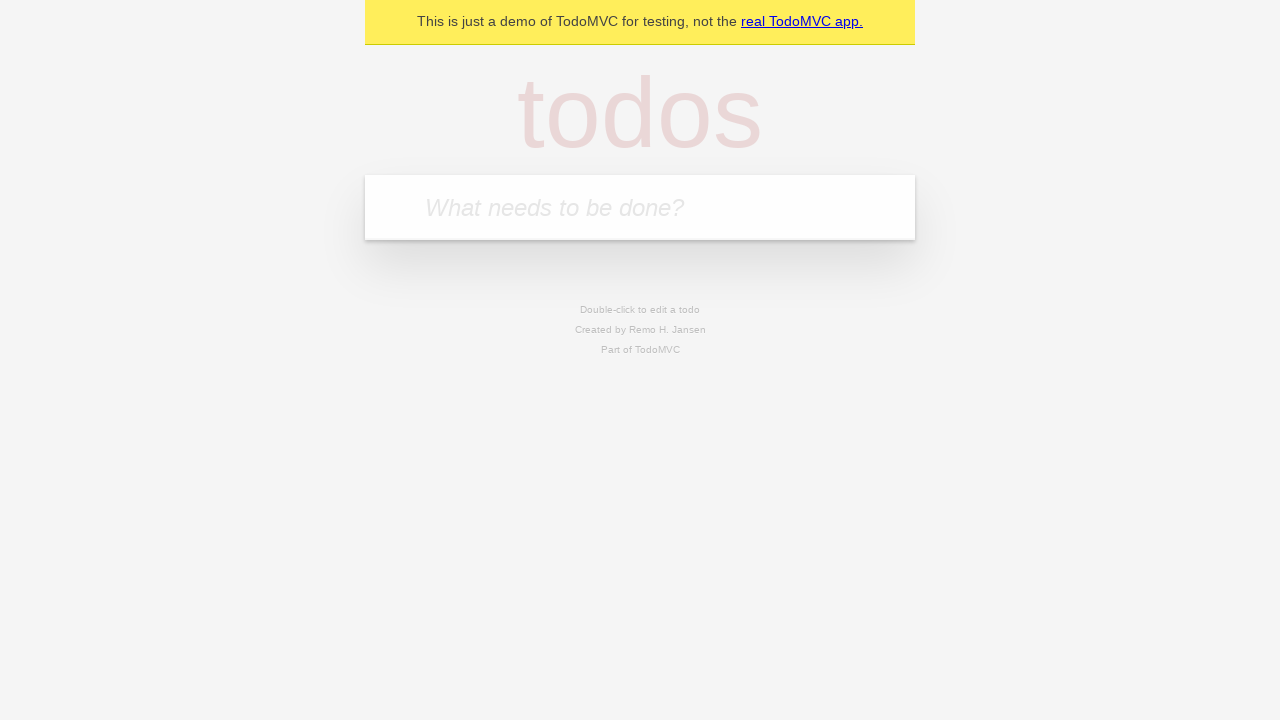

Filled todo input with 'buy some cheese' on internal:attr=[placeholder="What needs to be done?"i]
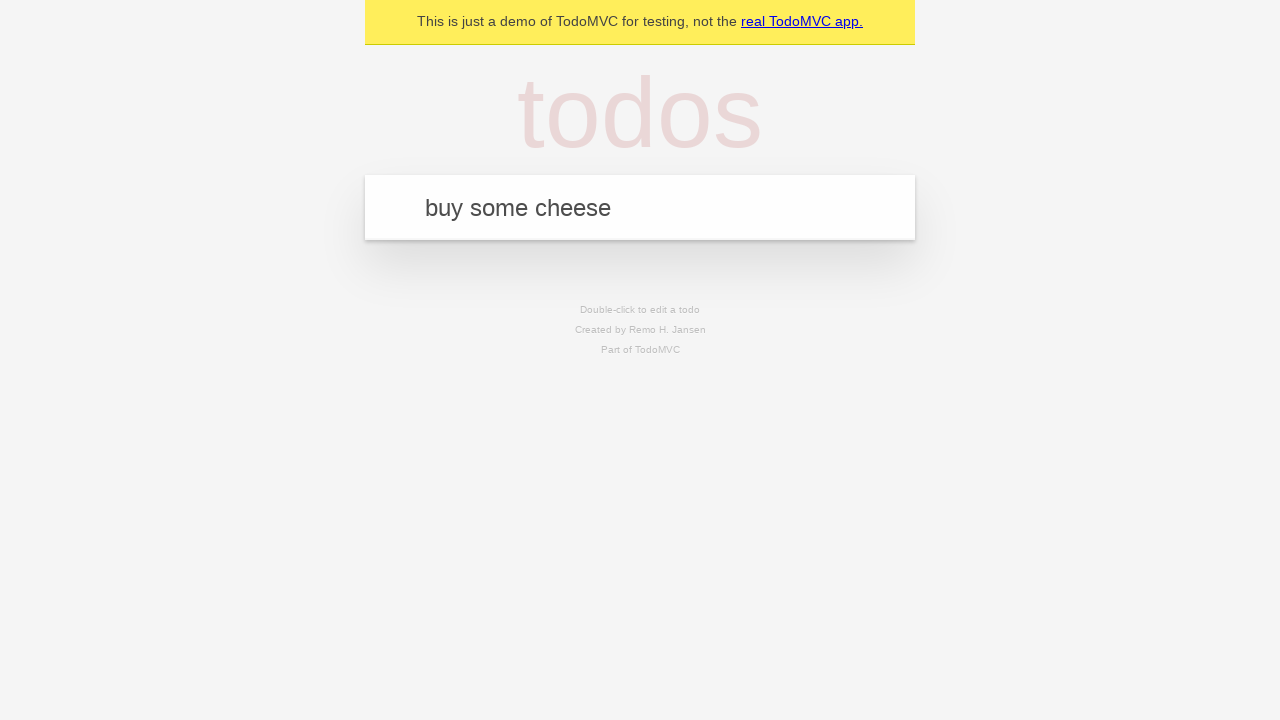

Pressed Enter to create first todo item on internal:attr=[placeholder="What needs to be done?"i]
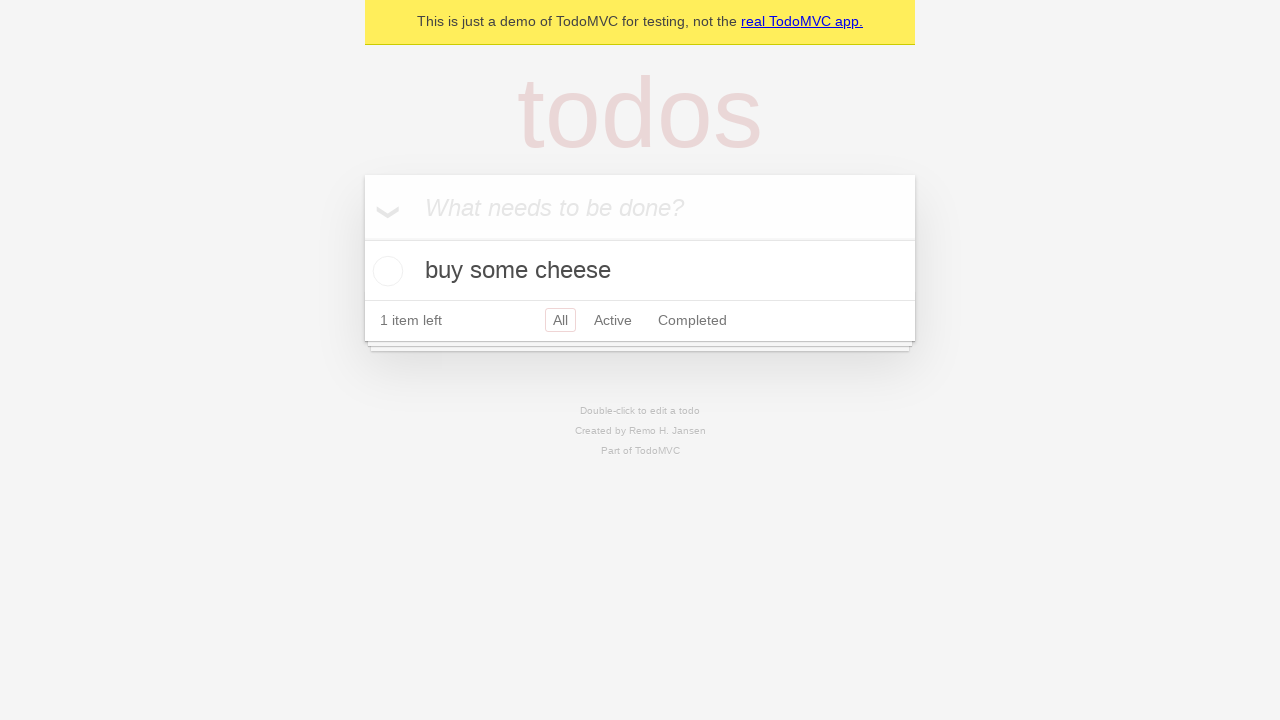

Filled todo input with 'feed the cat' on internal:attr=[placeholder="What needs to be done?"i]
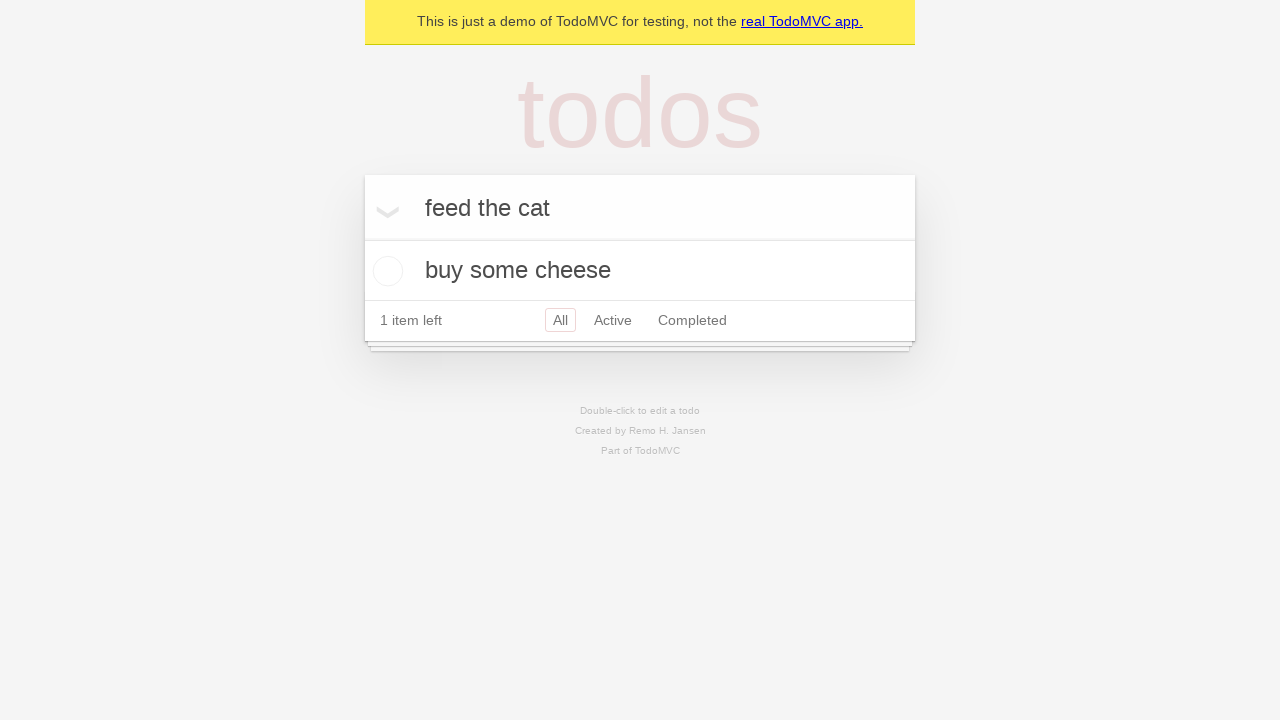

Pressed Enter to create second todo item on internal:attr=[placeholder="What needs to be done?"i]
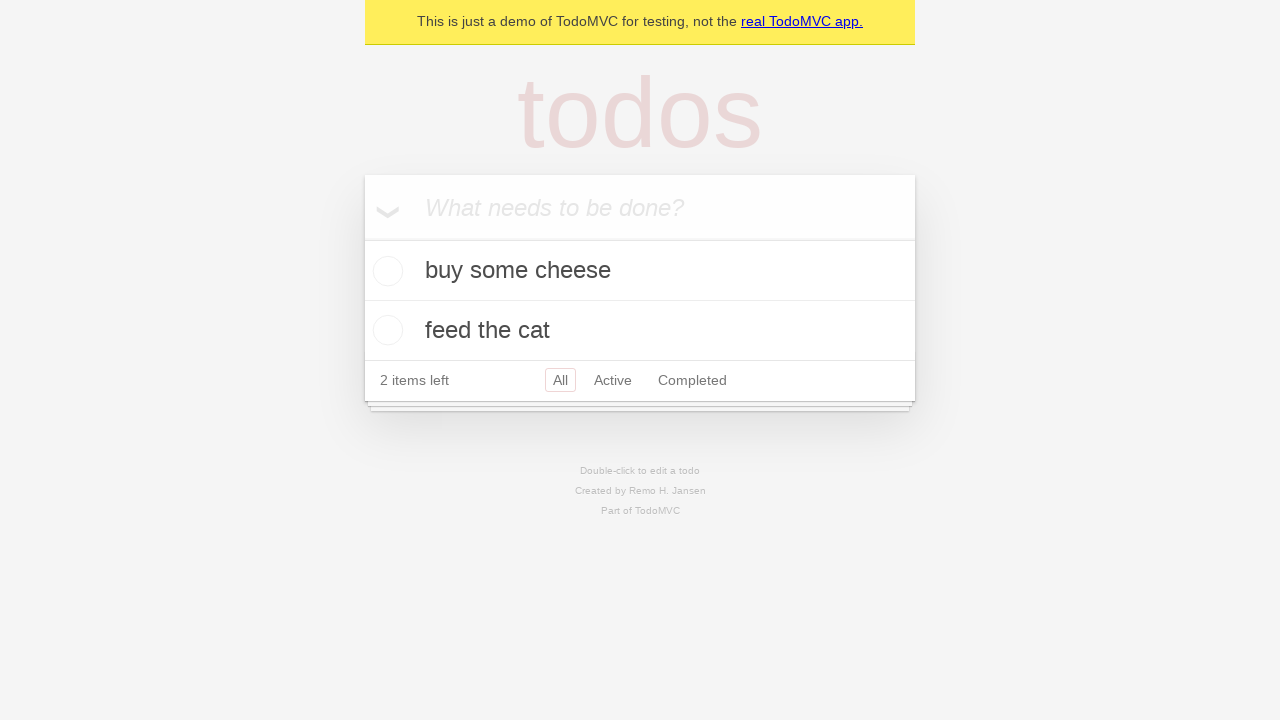

Checked the first todo item as complete at (385, 271) on internal:testid=[data-testid="todo-item"s] >> nth=0 >> internal:role=checkbox
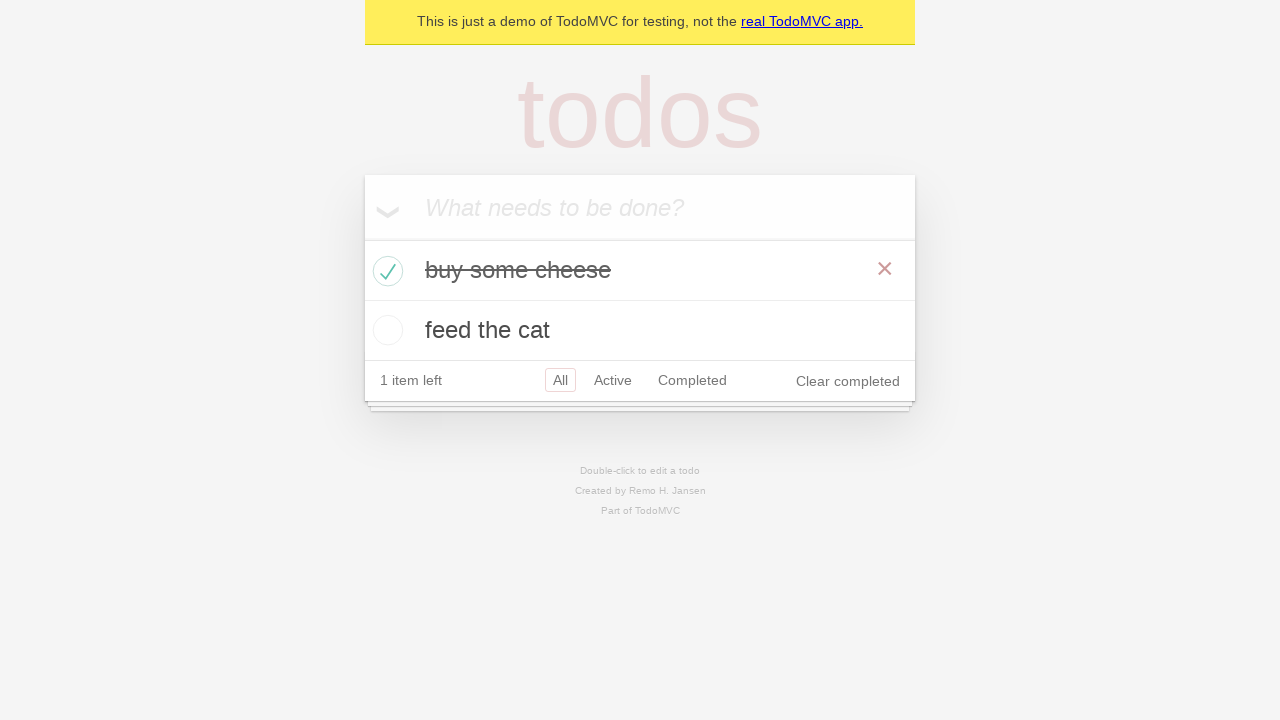

Reloaded the page
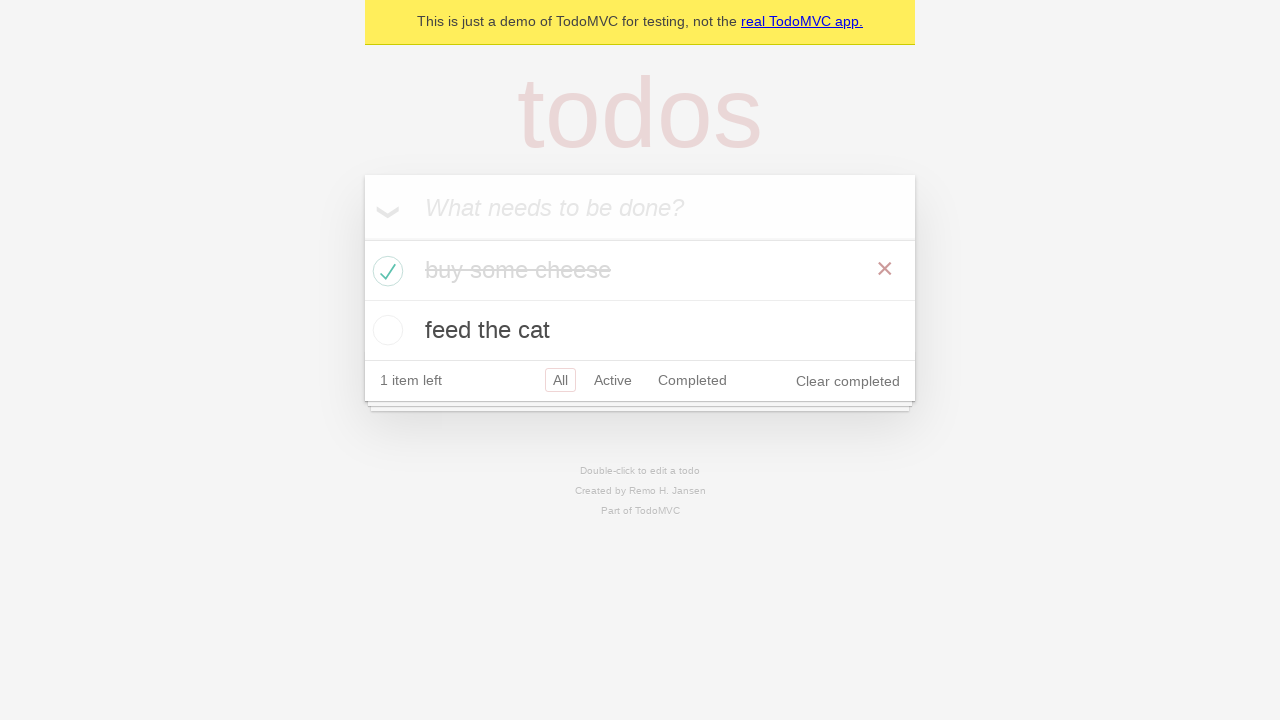

Todo items loaded after page reload
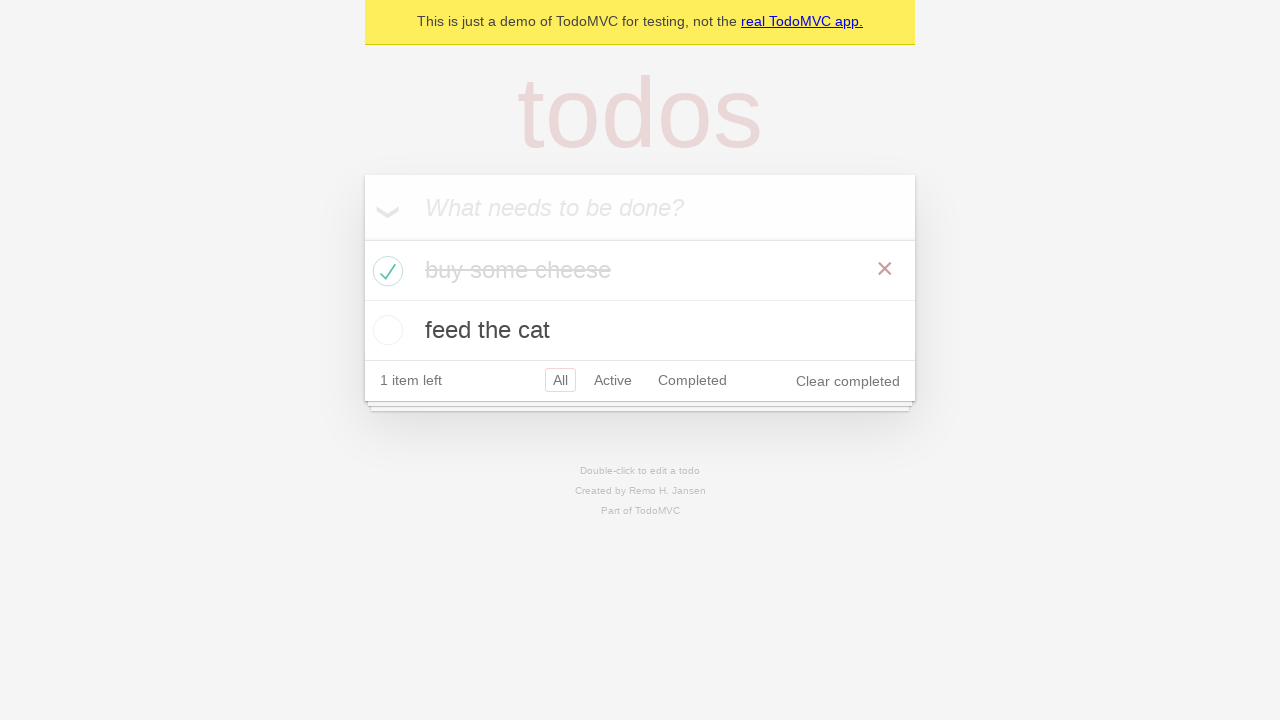

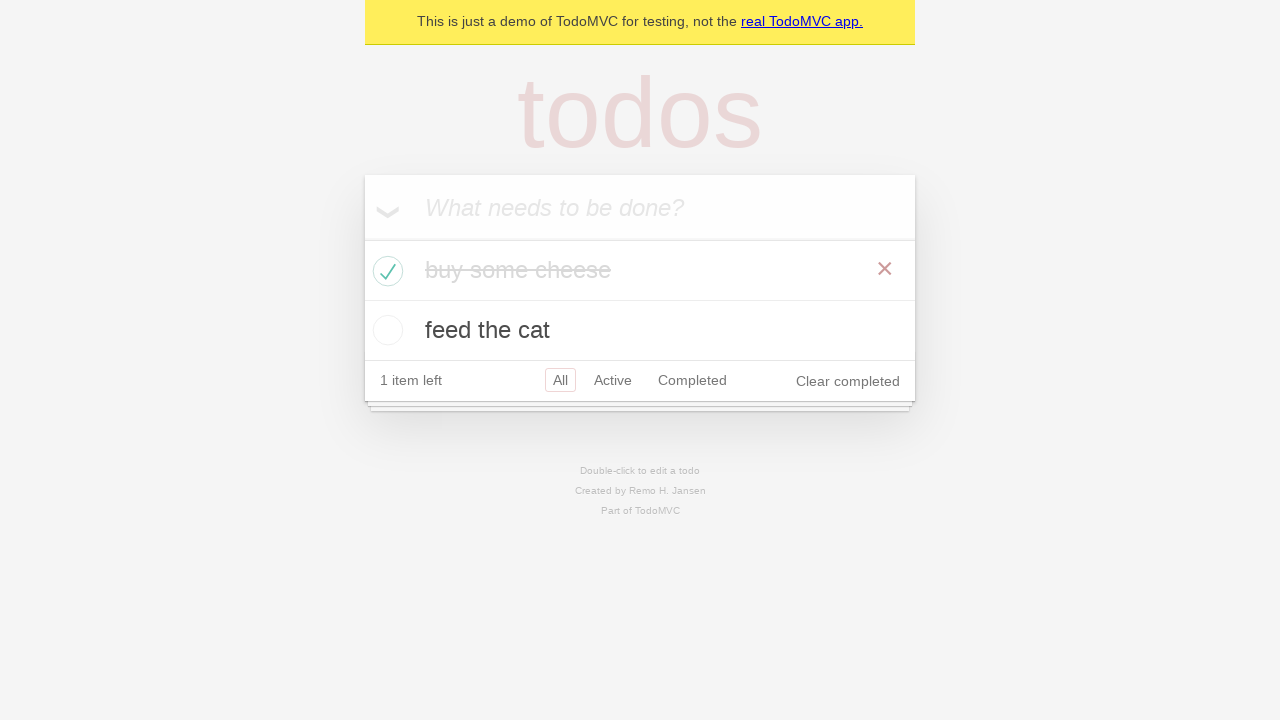